Tests password validation by entering a password shorter than required length and verifying error message

Starting URL: https://web-demo.qahive.com/e-commerce/register

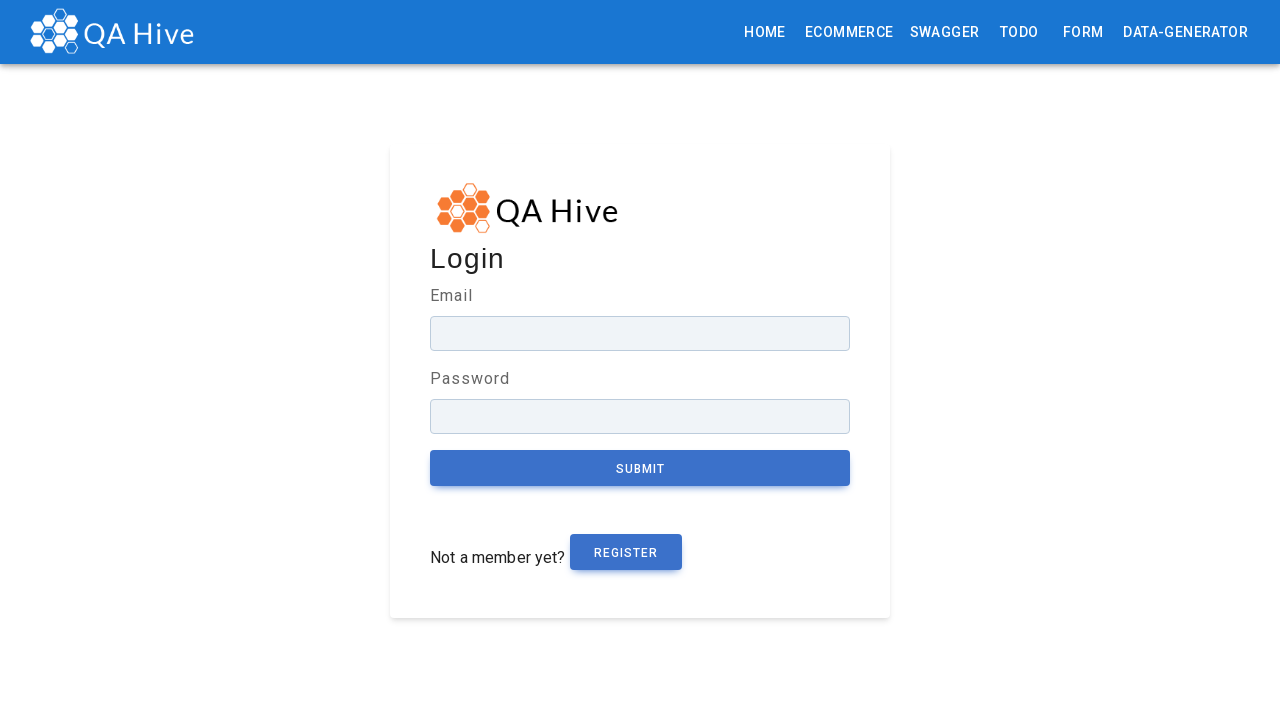

Filled email field with 'Teeraza003@gmail.com' on //body/div[@id='root']/main[1]/div[1]/div[1]/form[1]/div[1]/input[1]
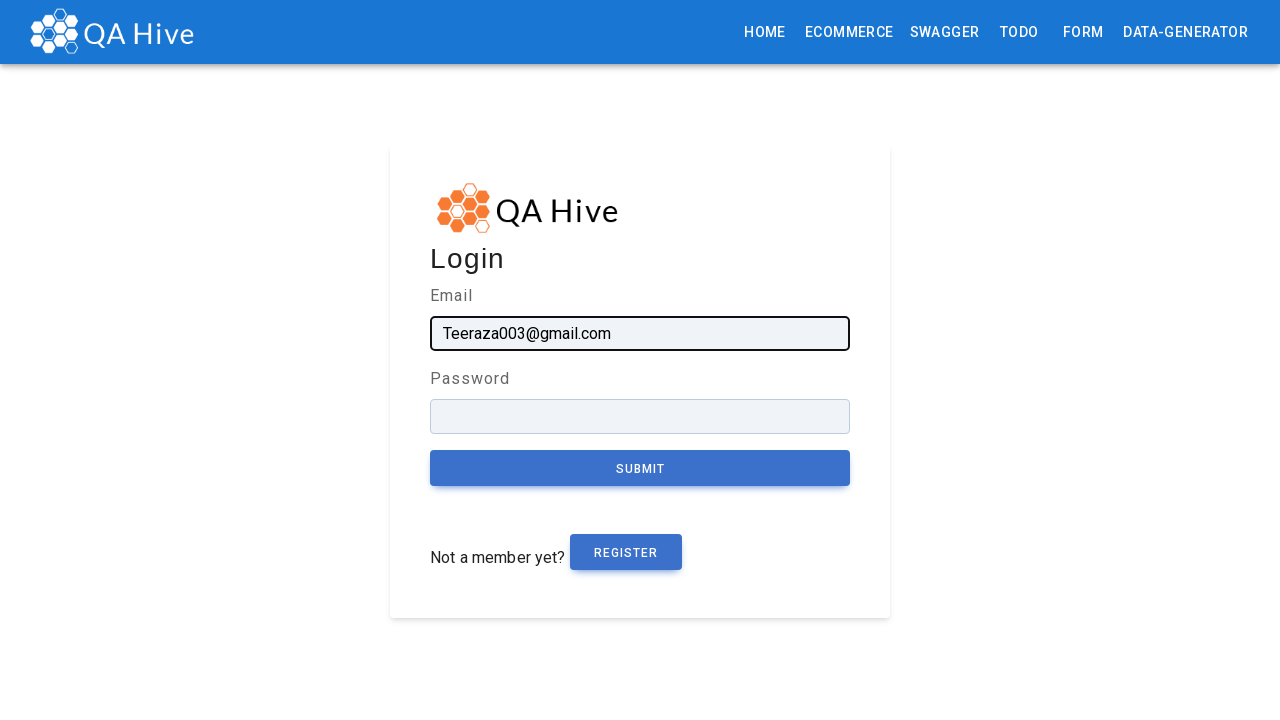

Filled password field with short password 'teera' on //body/div[@id='root']/main[1]/div[1]/div[1]/form[1]/div[2]/input[1]
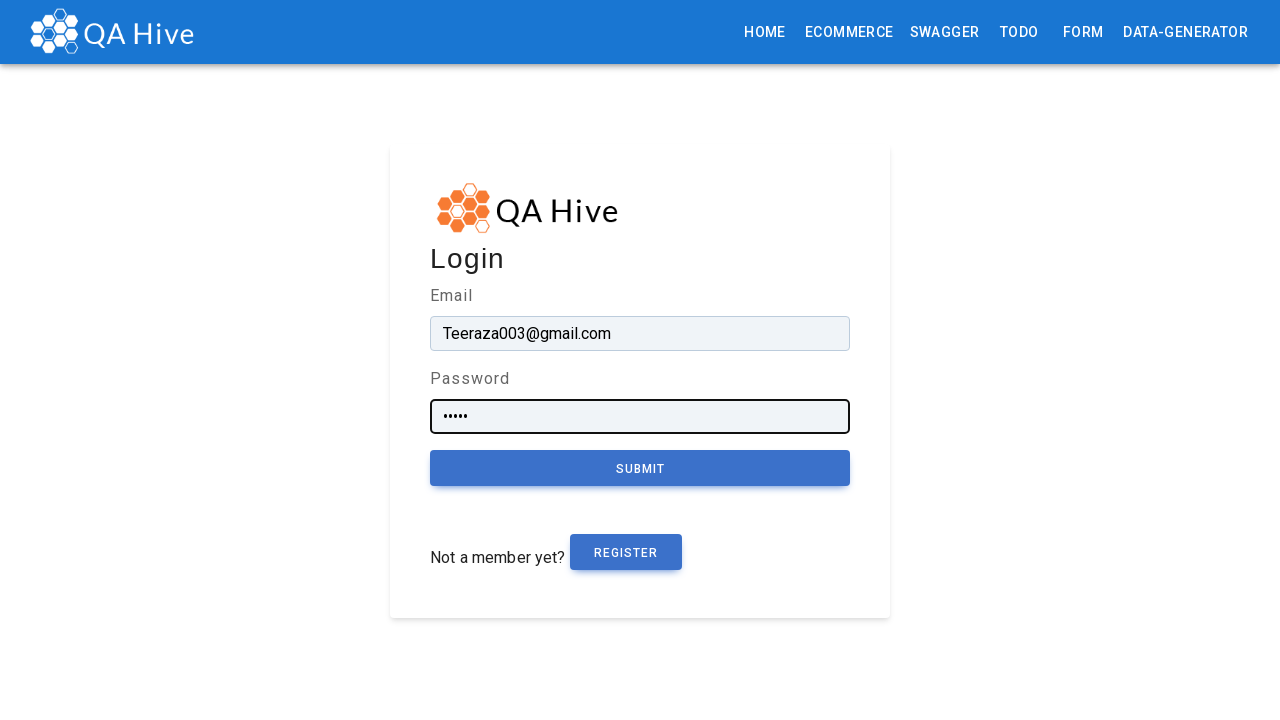

Clicked submit button to attempt registration at (640, 468) on xpath=//button[contains(text(),'submit')]
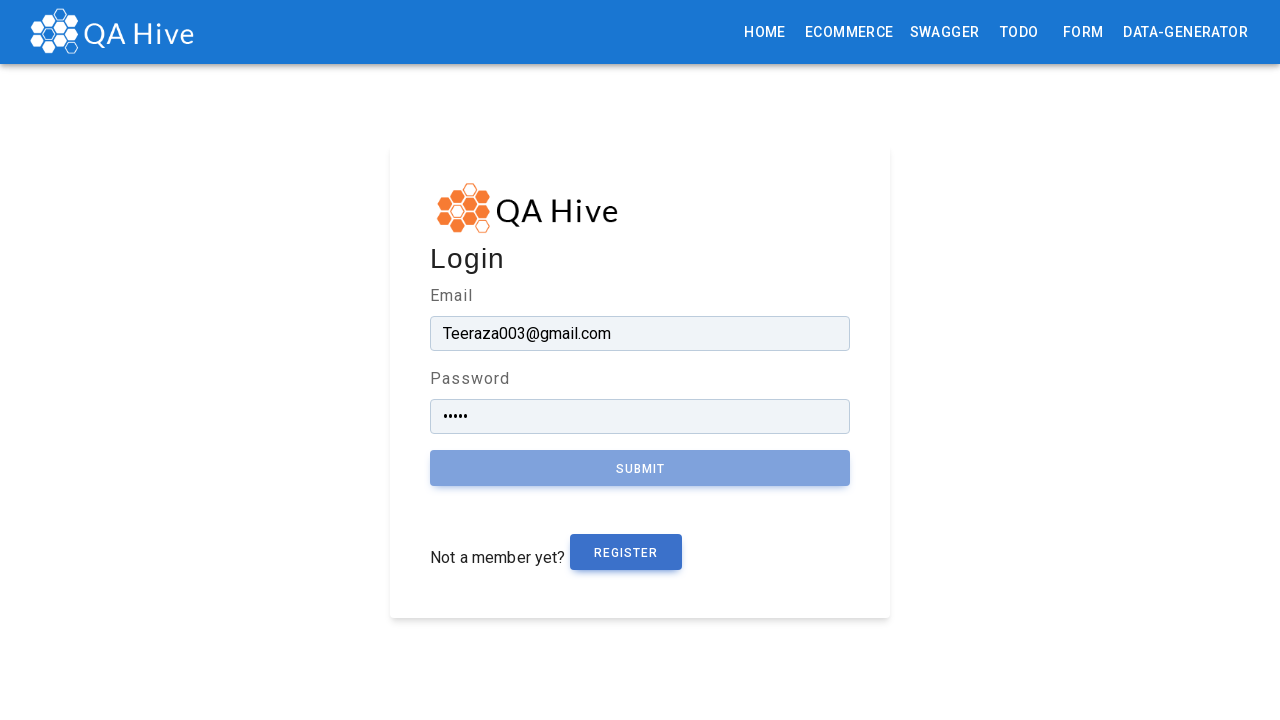

Validation error message appeared confirming password requirements
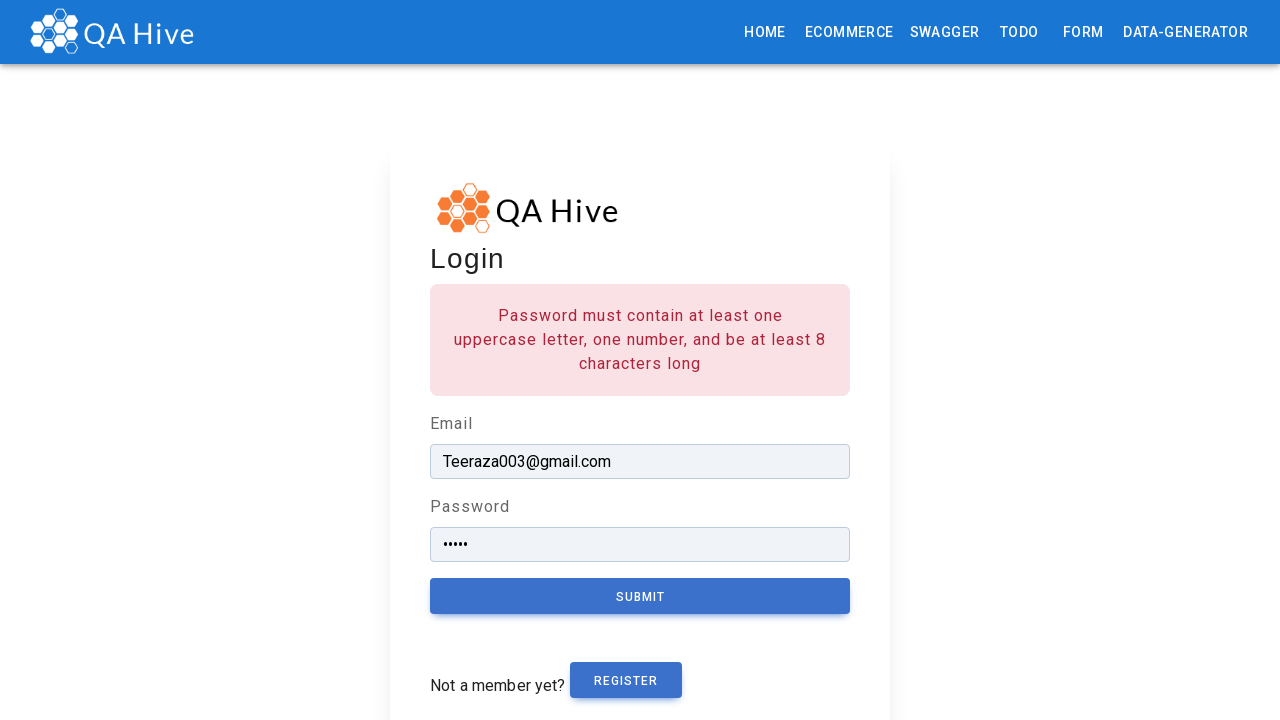

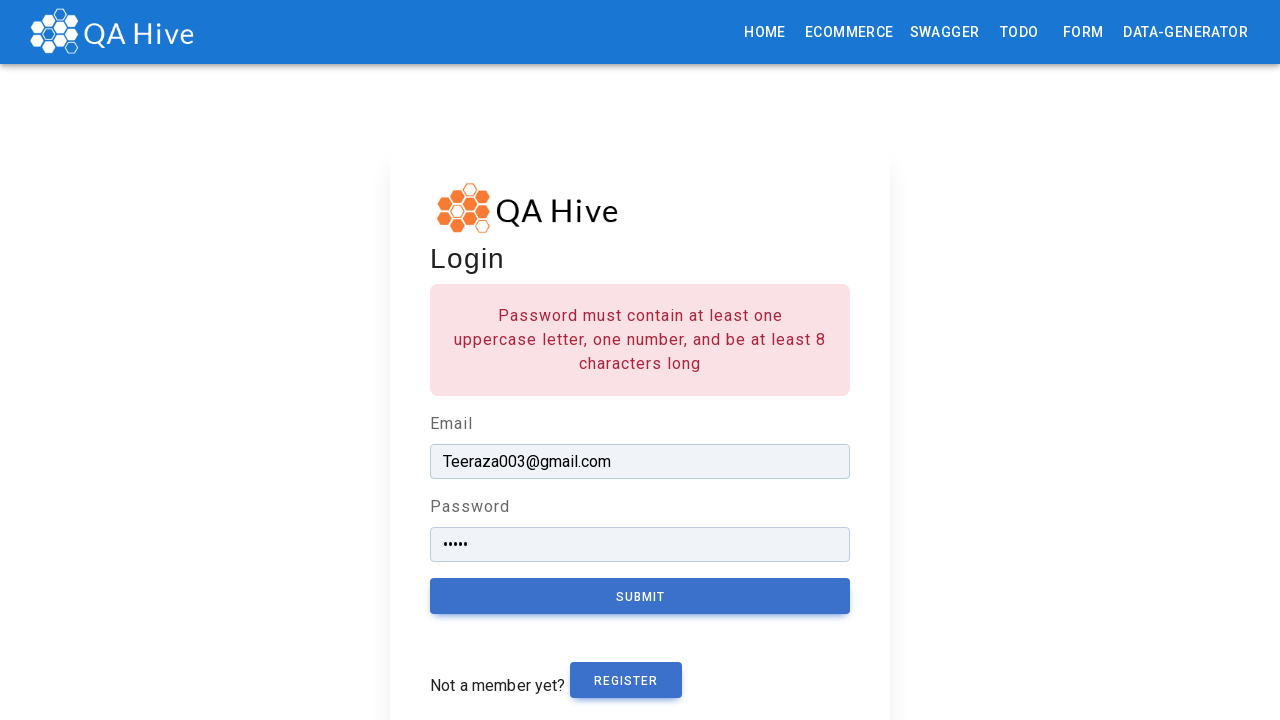